Tests file upload functionality by selecting a file using the file input element and submitting the upload form, then verifying the upload was successful.

Starting URL: https://the-internet.herokuapp.com/upload

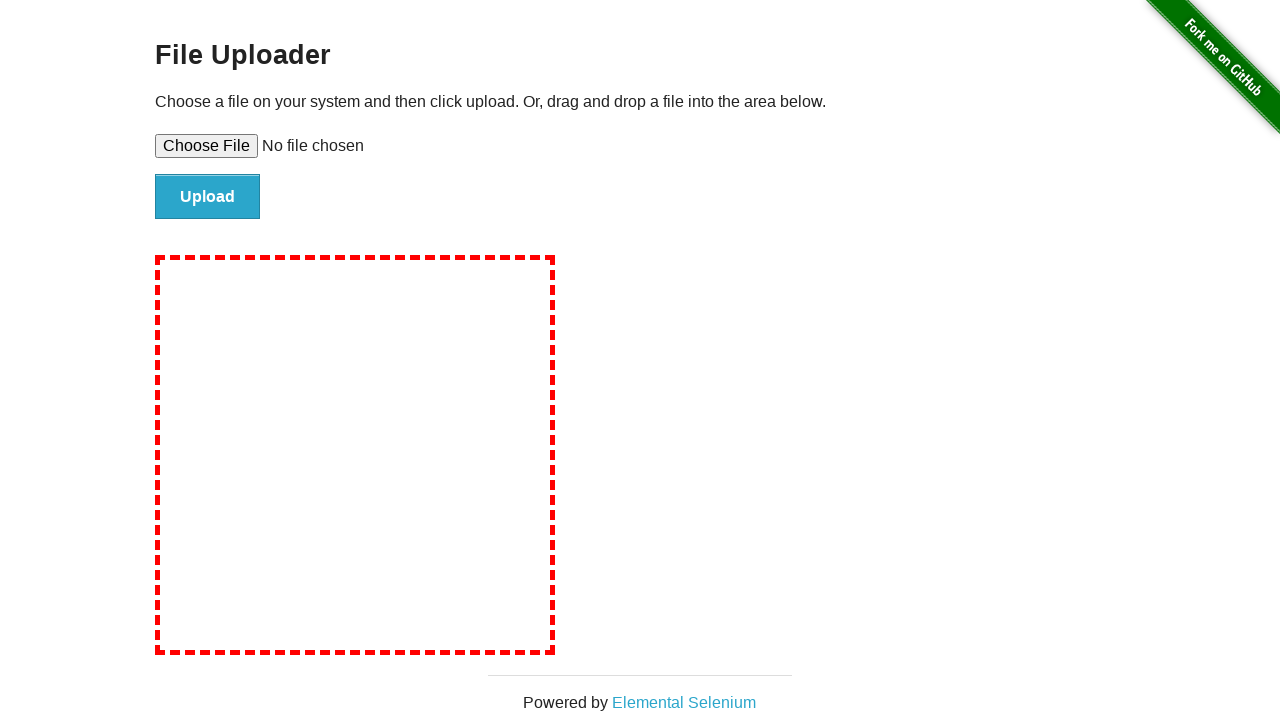

Created temporary test file for upload
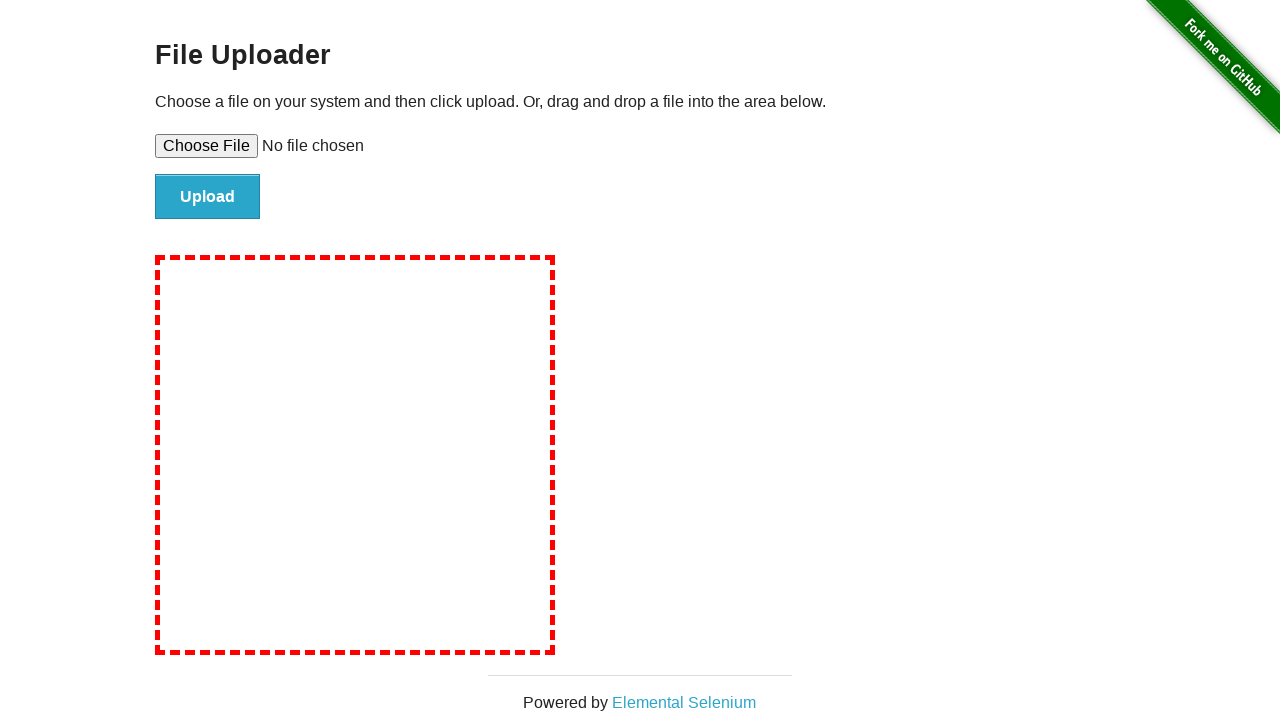

Selected test file using file input element
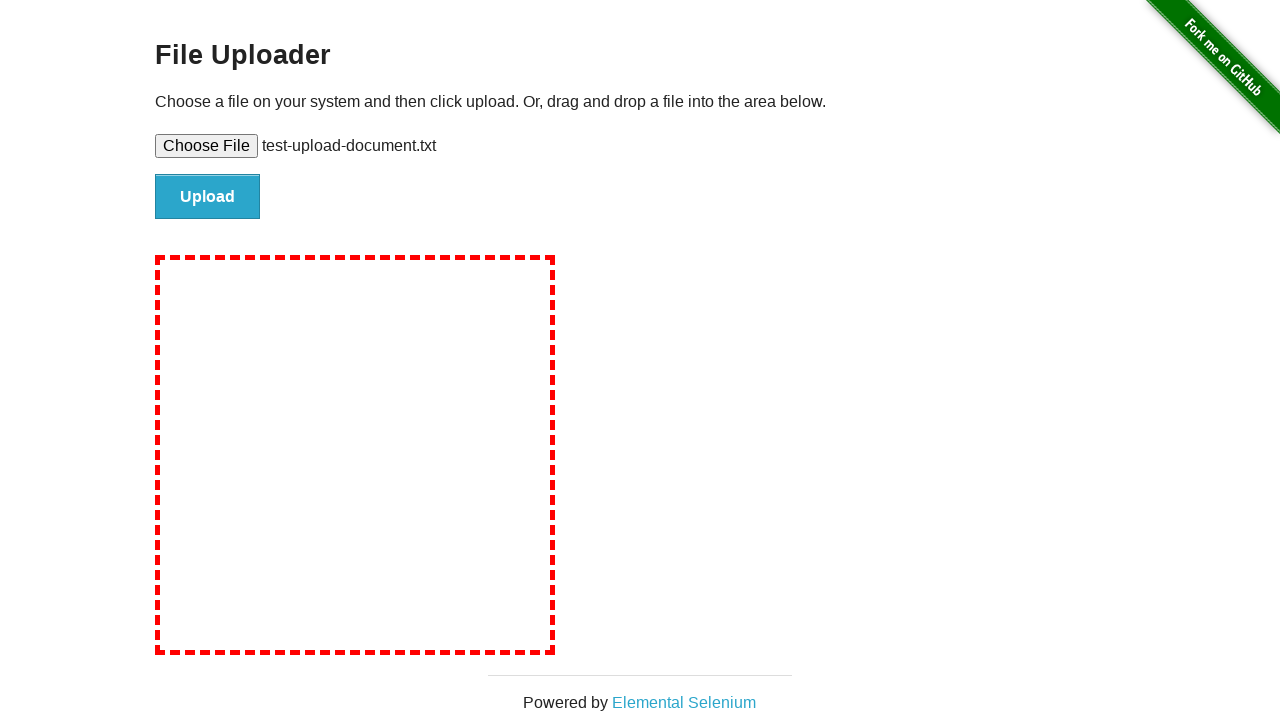

Clicked file submit button to upload at (208, 197) on #file-submit
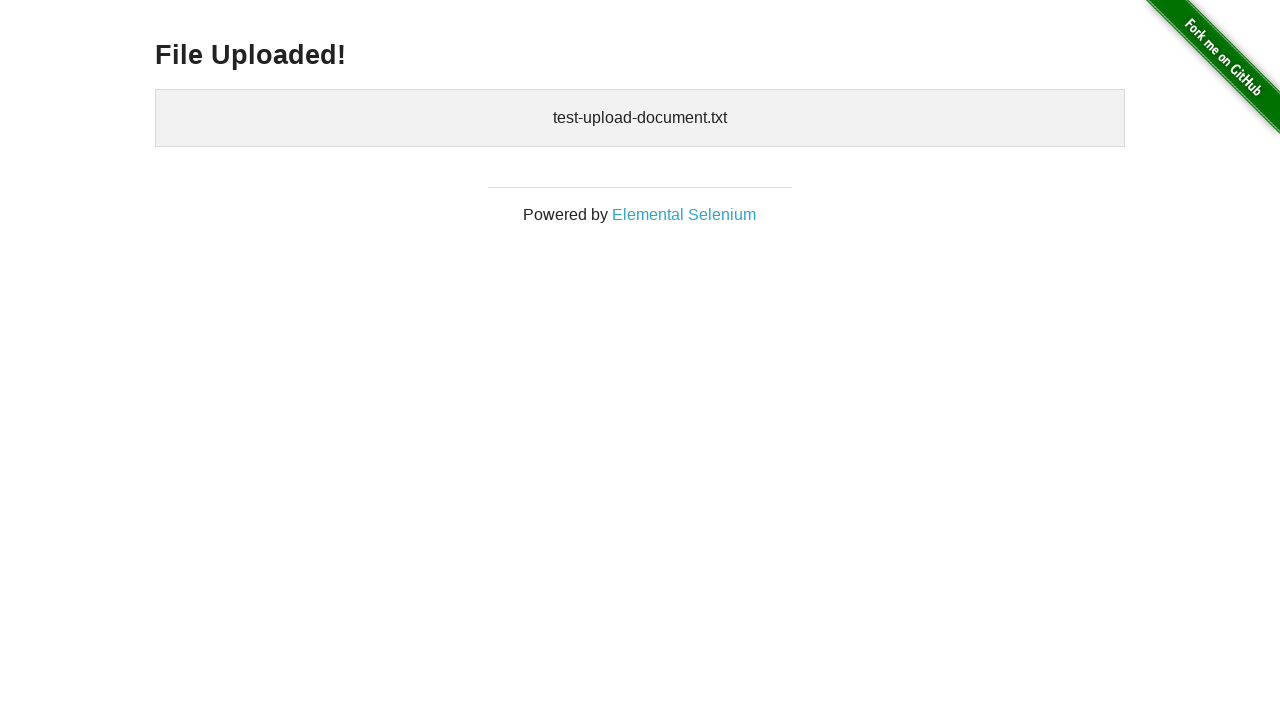

Upload confirmation heading appeared
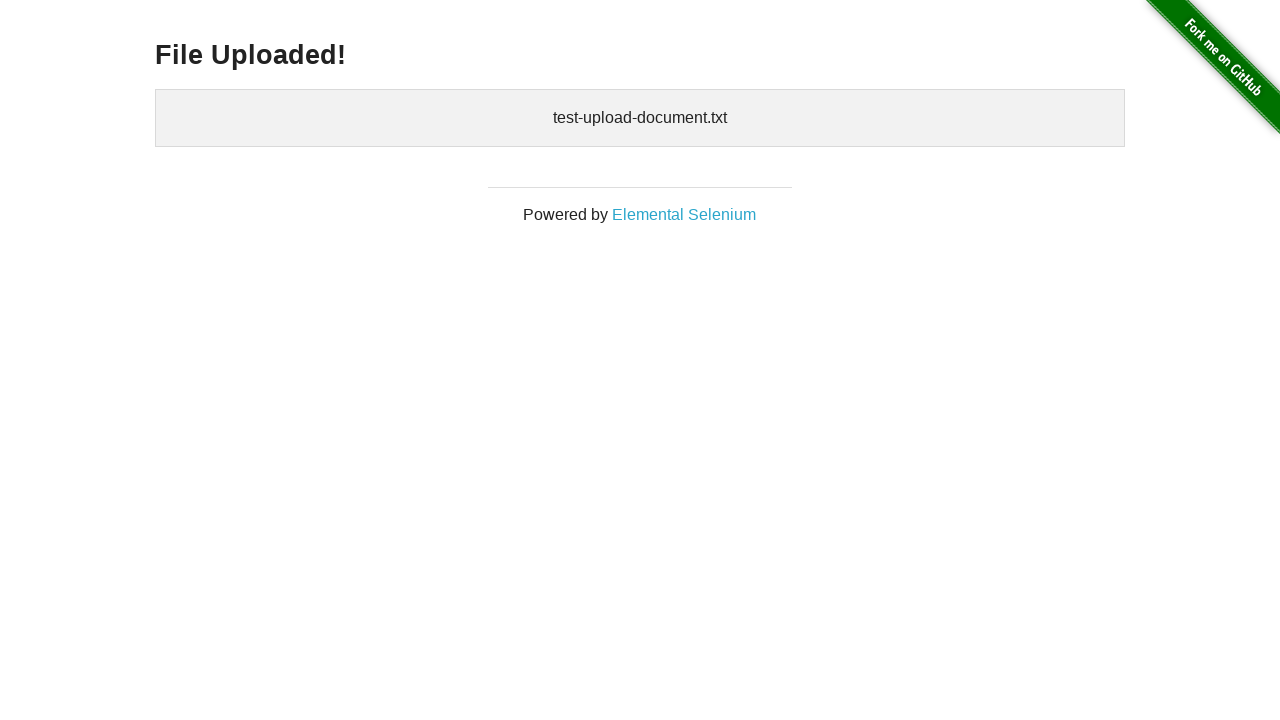

Cleaned up temporary test file
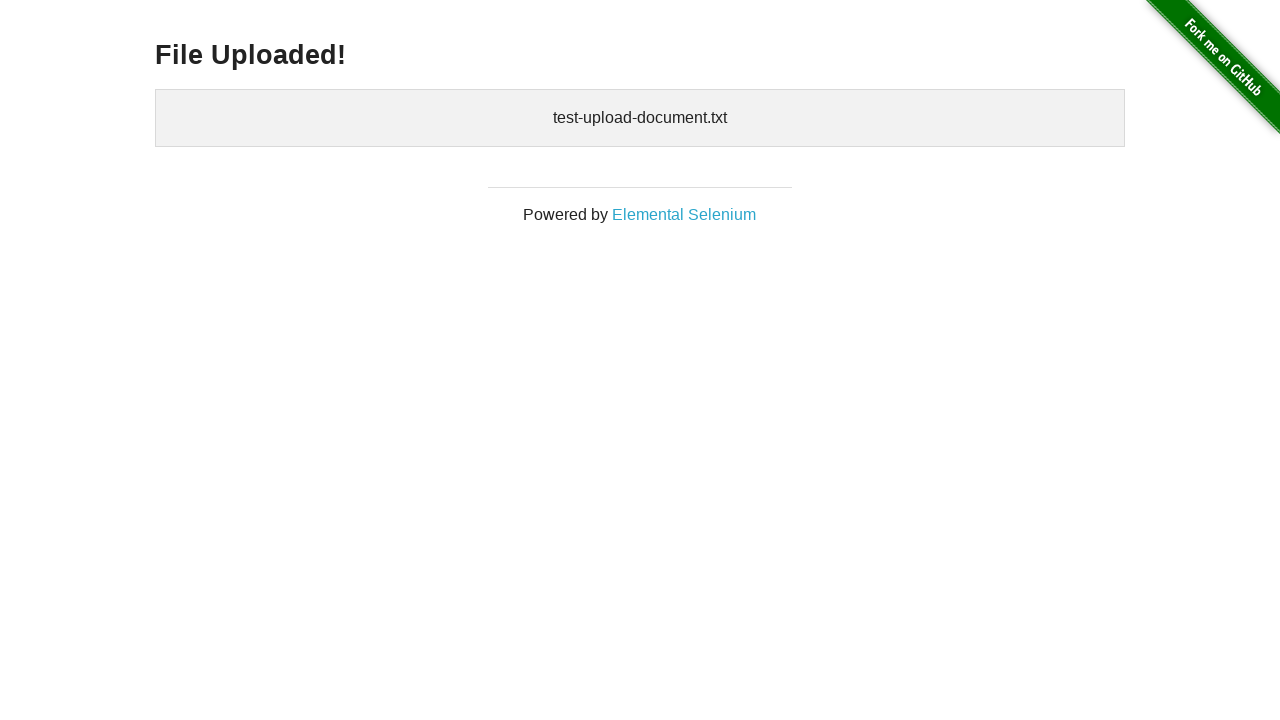

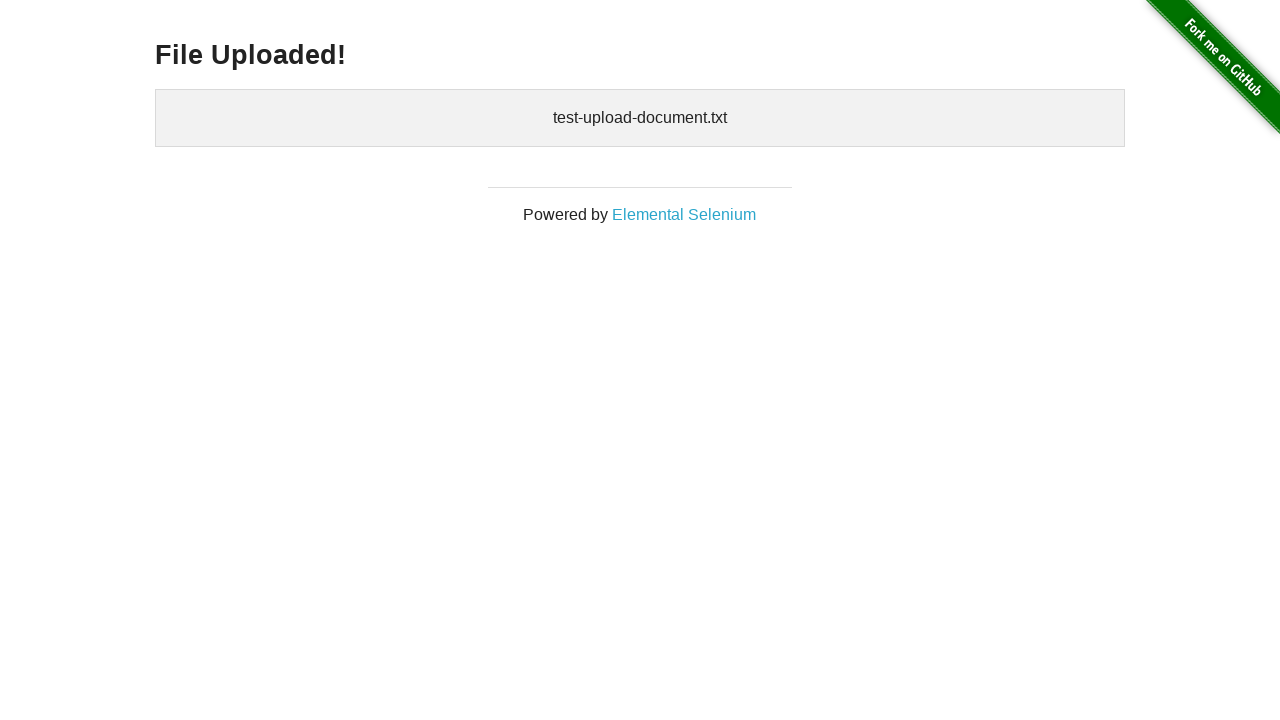